Navigates to the Greens Technology website and maximizes the browser window. The original script also had screenshot functionality that was partially implemented.

Starting URL: http://www.greenstechnologys.com/

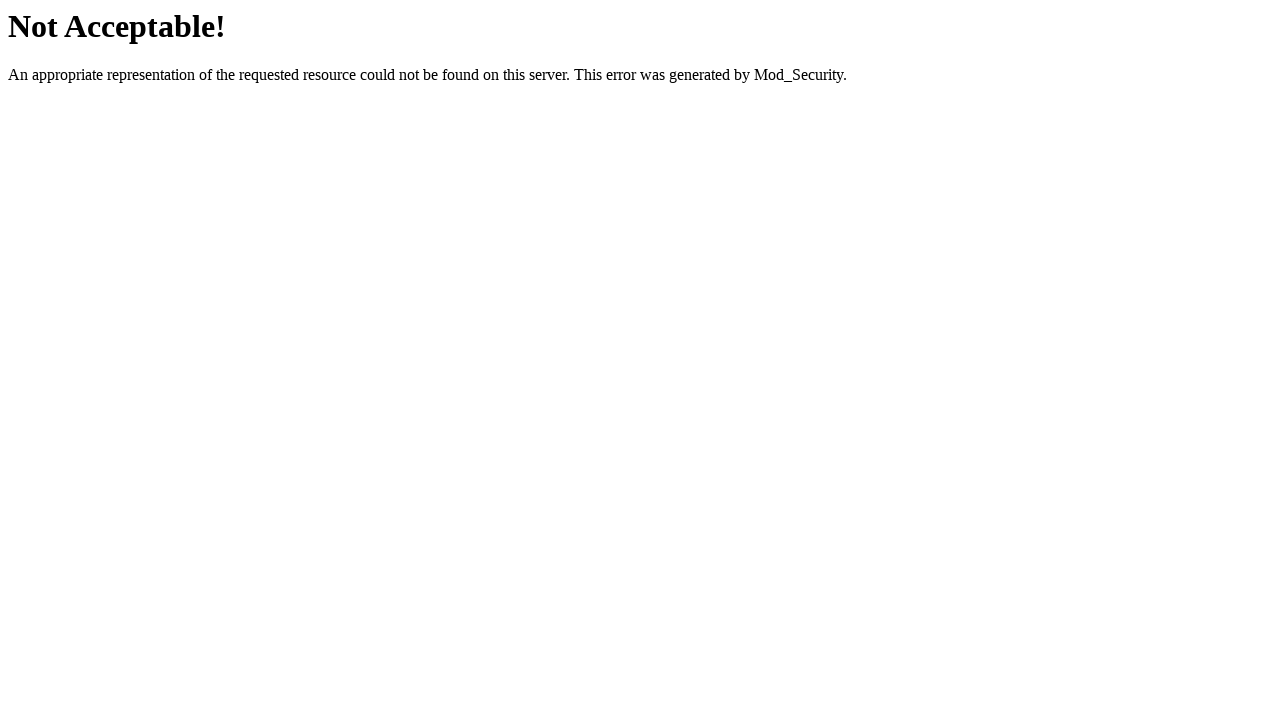

Navigated to Greens Technology website
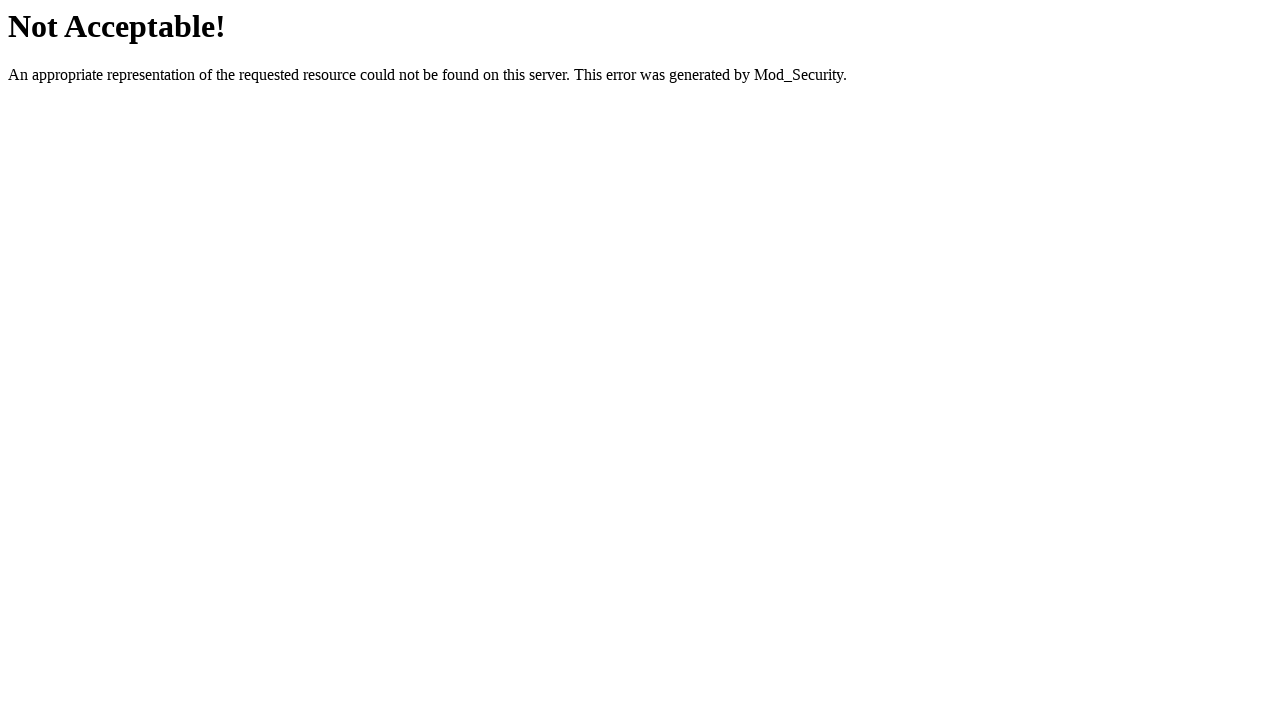

Set viewport to 1920x1080 (maximized browser window)
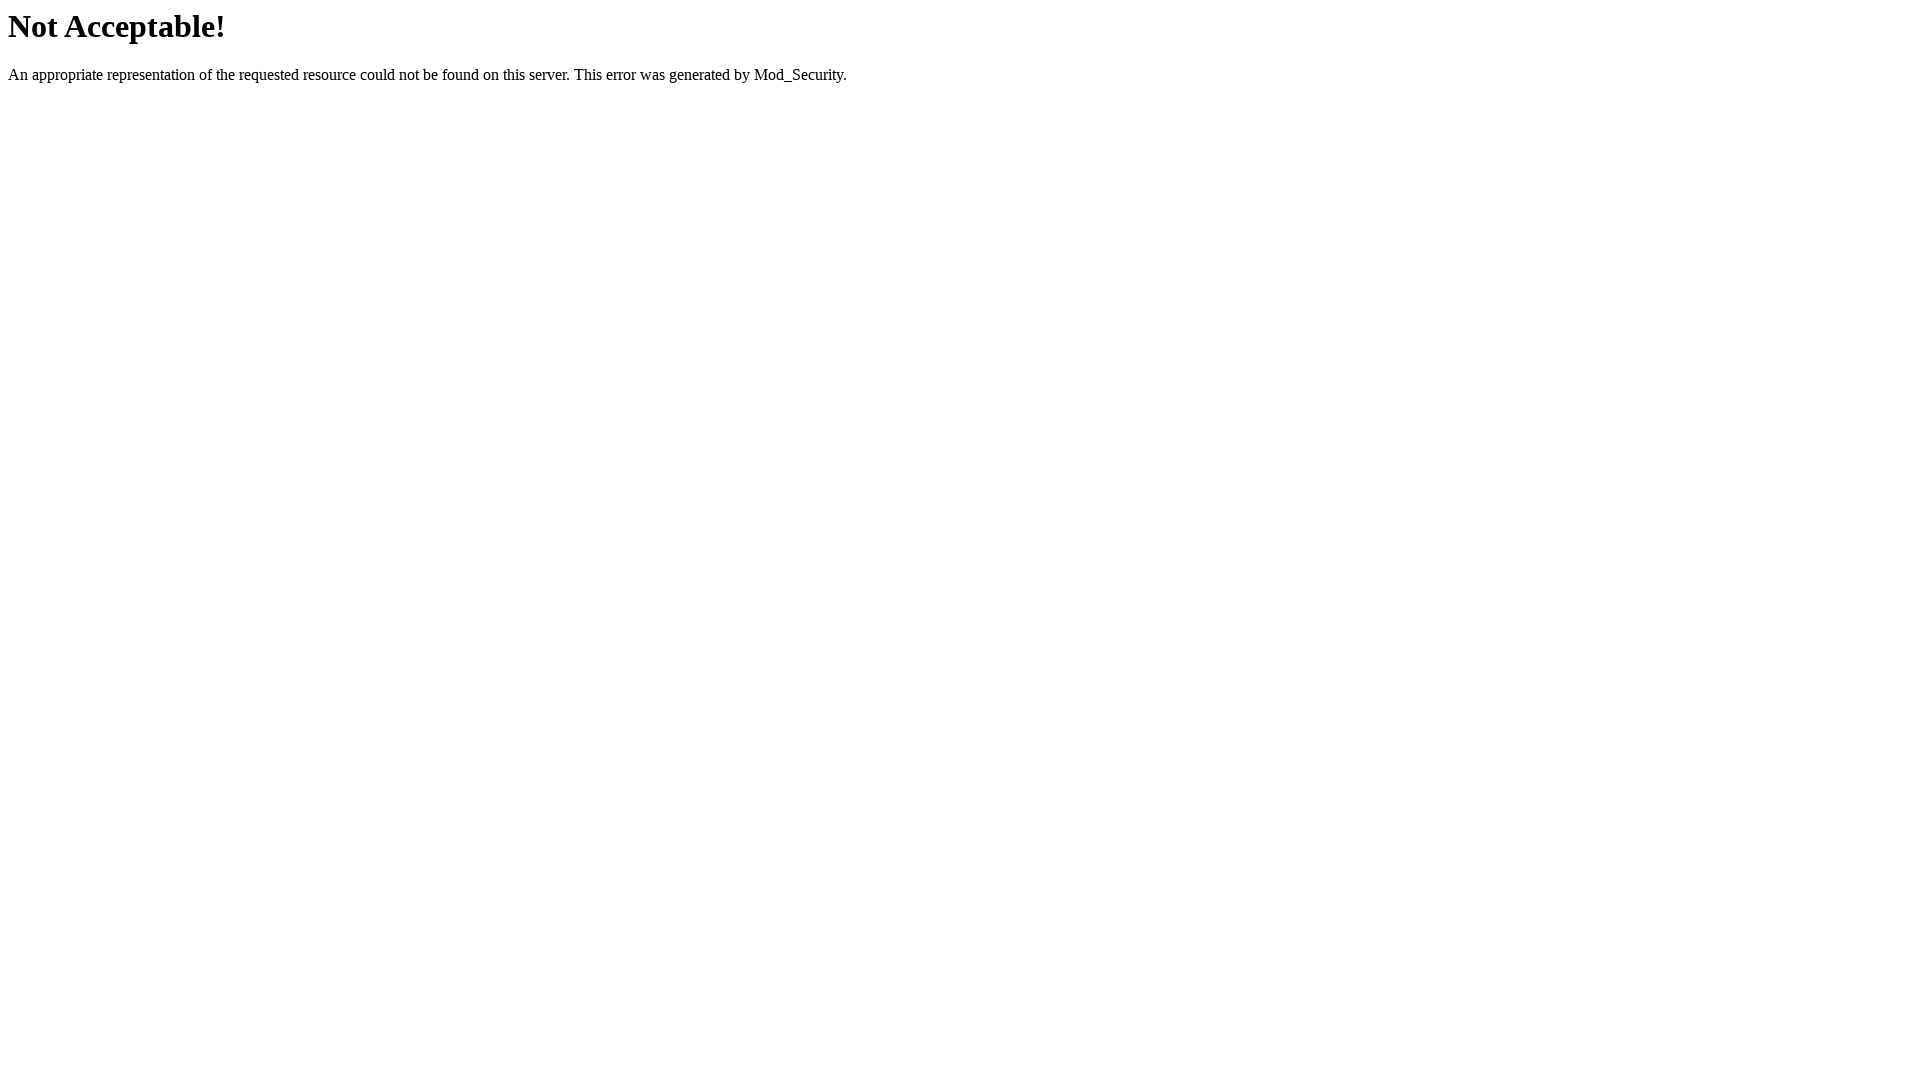

Page fully loaded (DOM content ready)
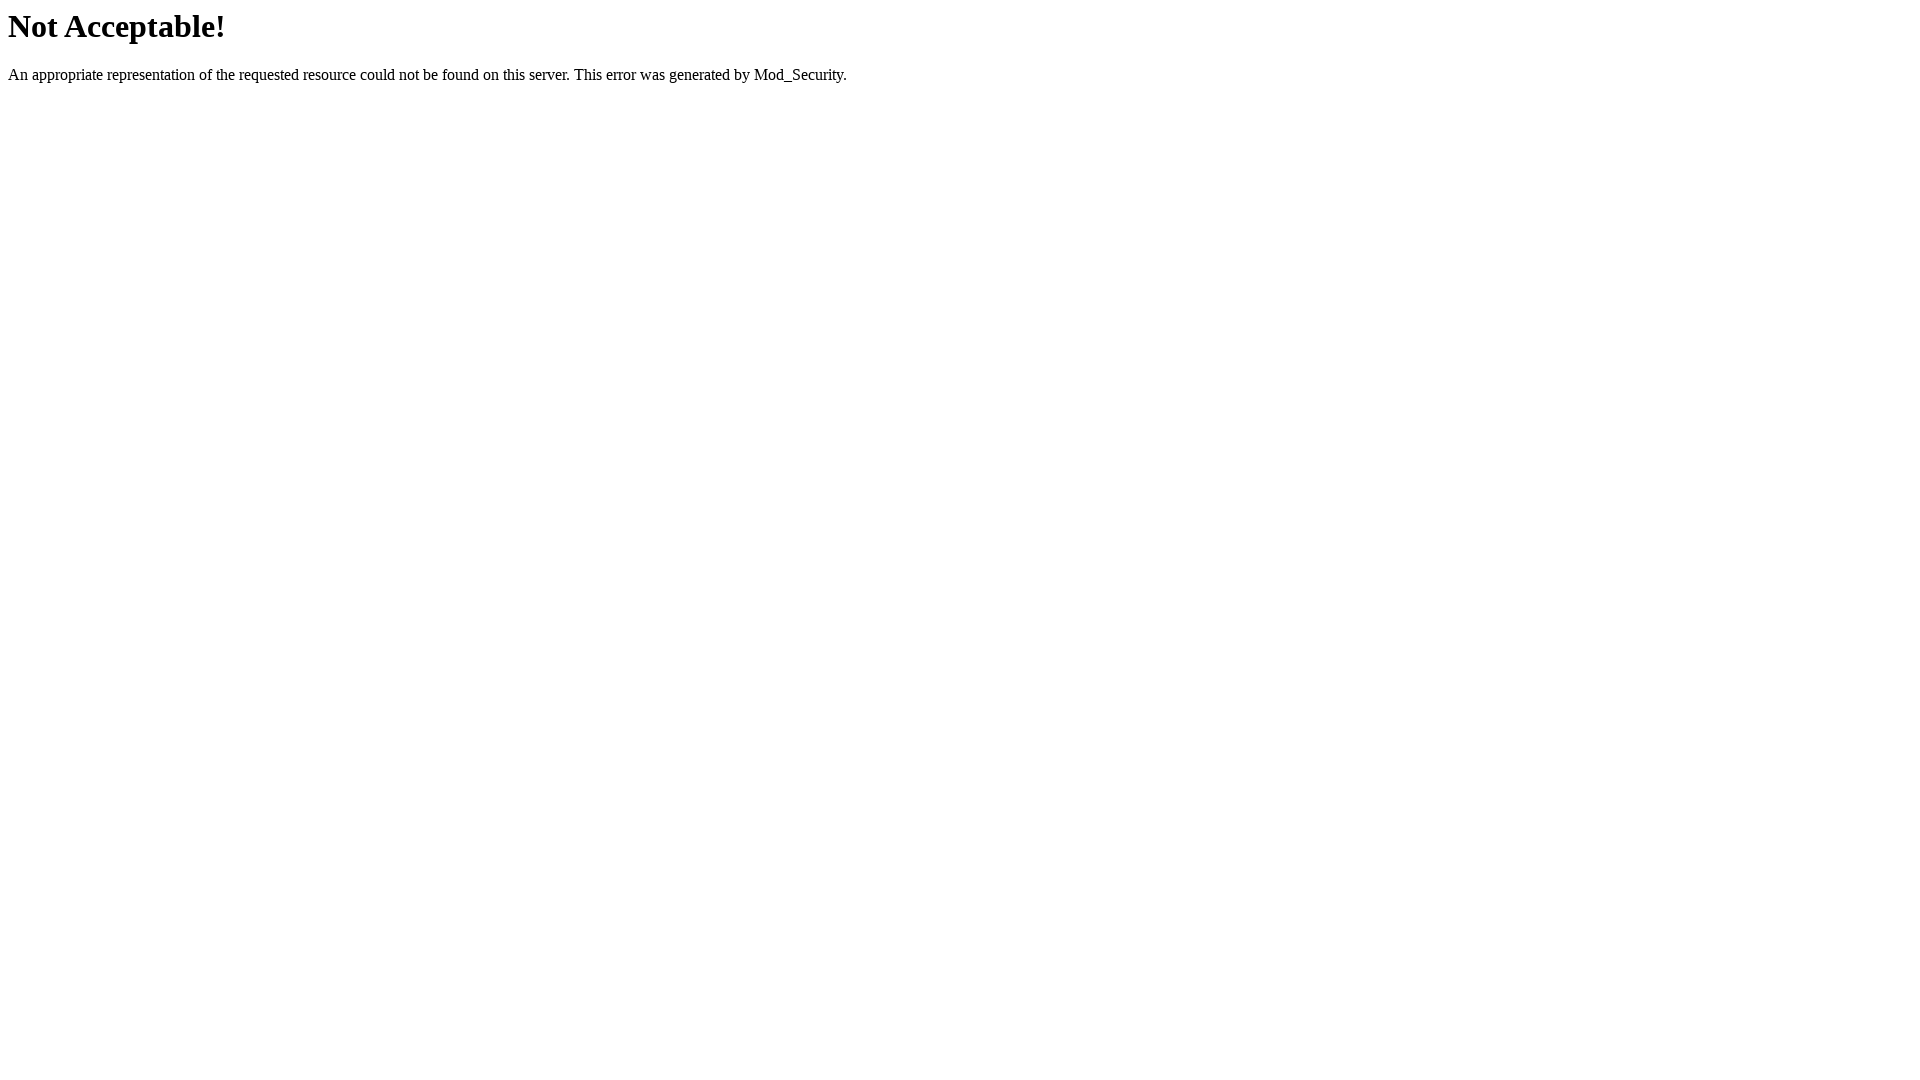

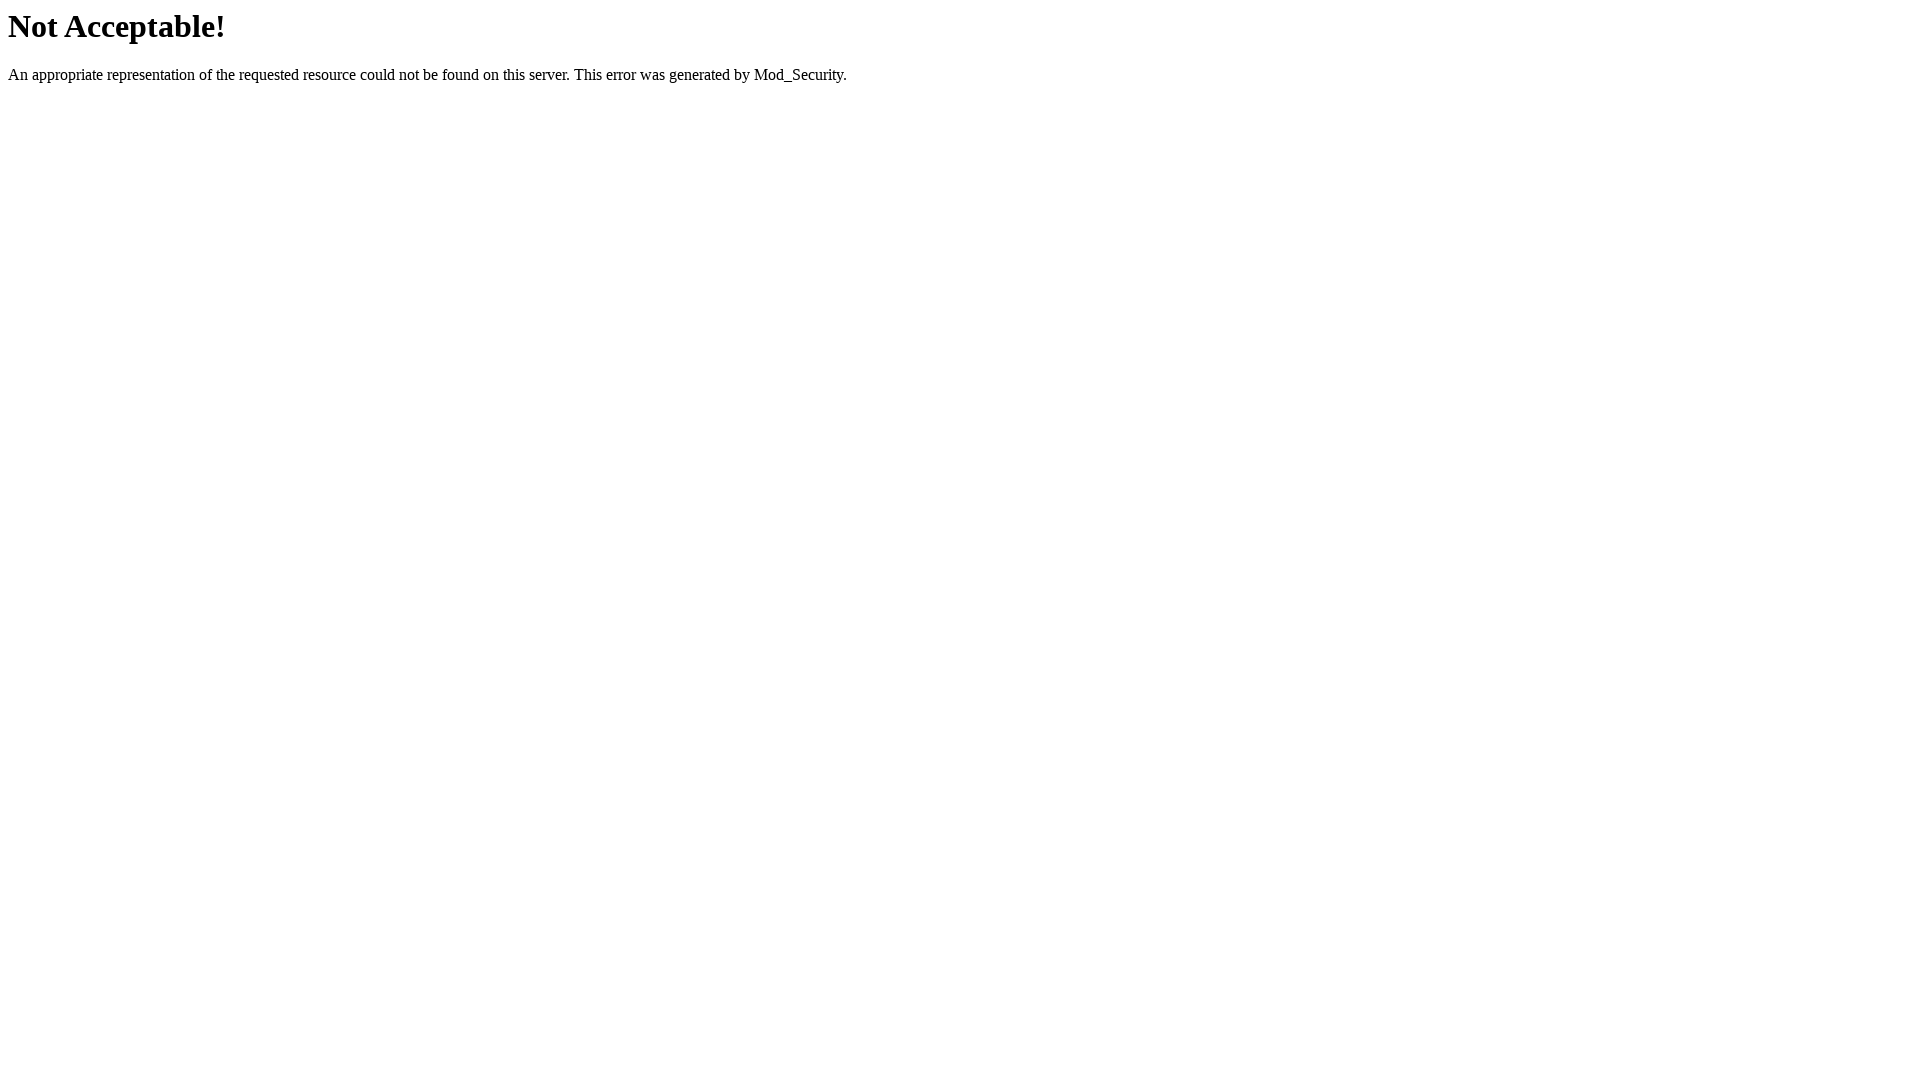